Tests the Geolocation feature on QA Playground by navigating to the geolocation demo page, clicking the "Get Location" button, and verifying location information is displayed.

Starting URL: https://qaplayground.dev/

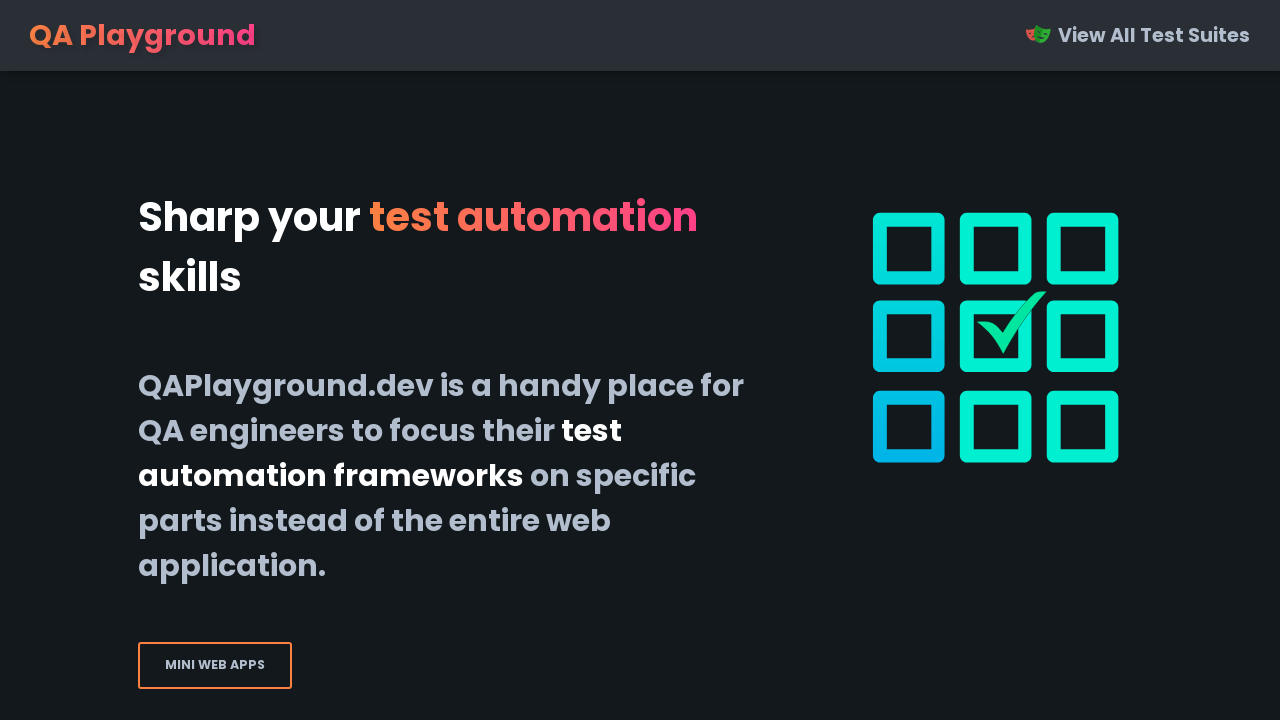

Waited for Geolocation link to be present on the page
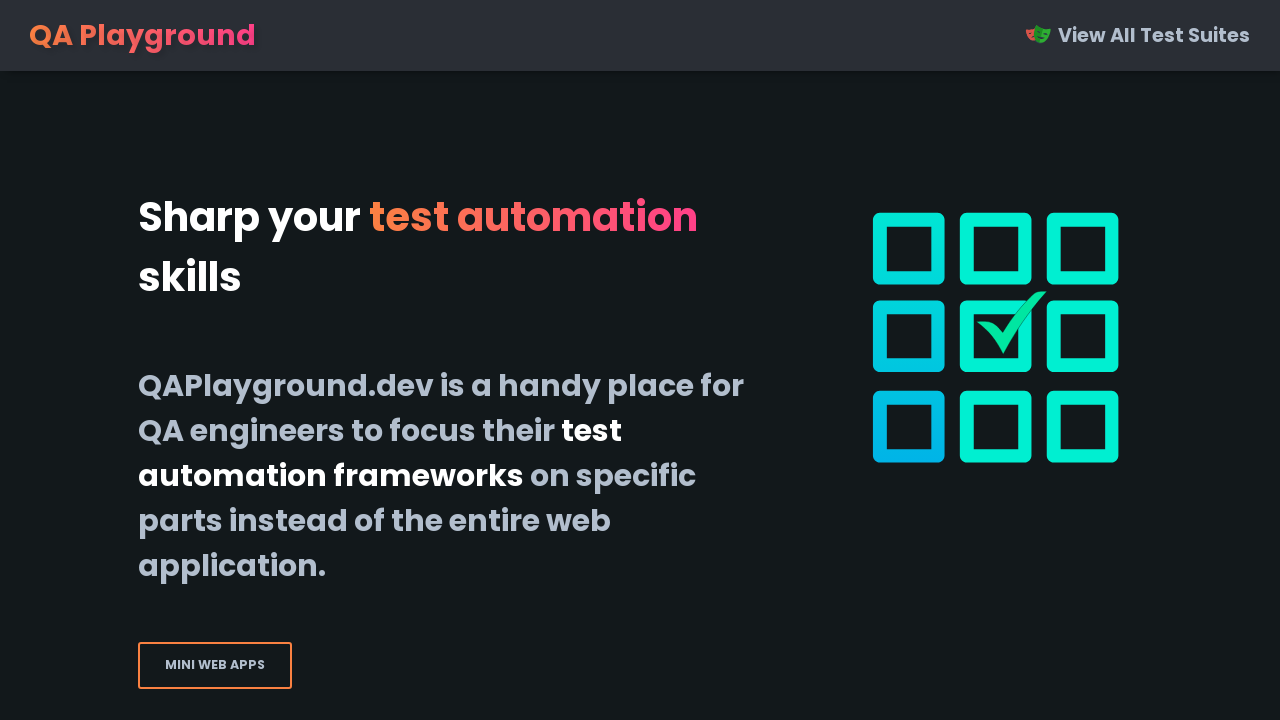

Clicked on the Geolocation demo link at (954, 360) on a:has-text('Geolocation')
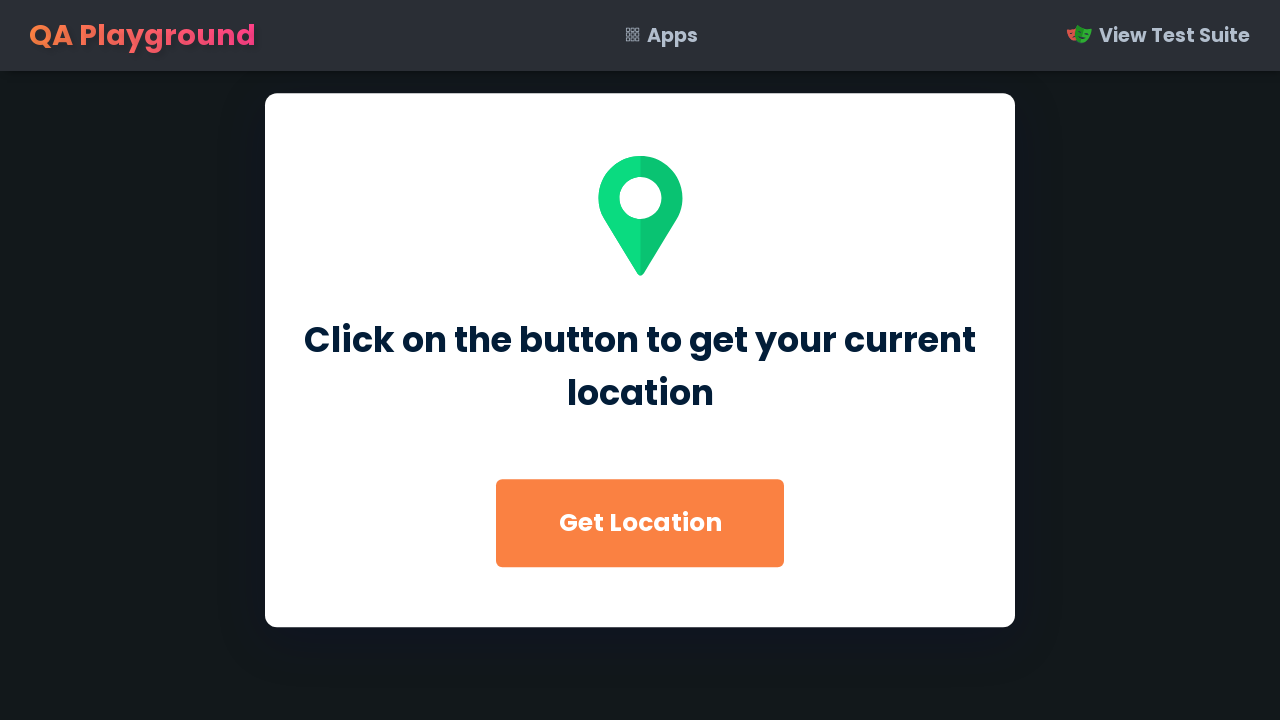

Waited for Get Location button to be visible
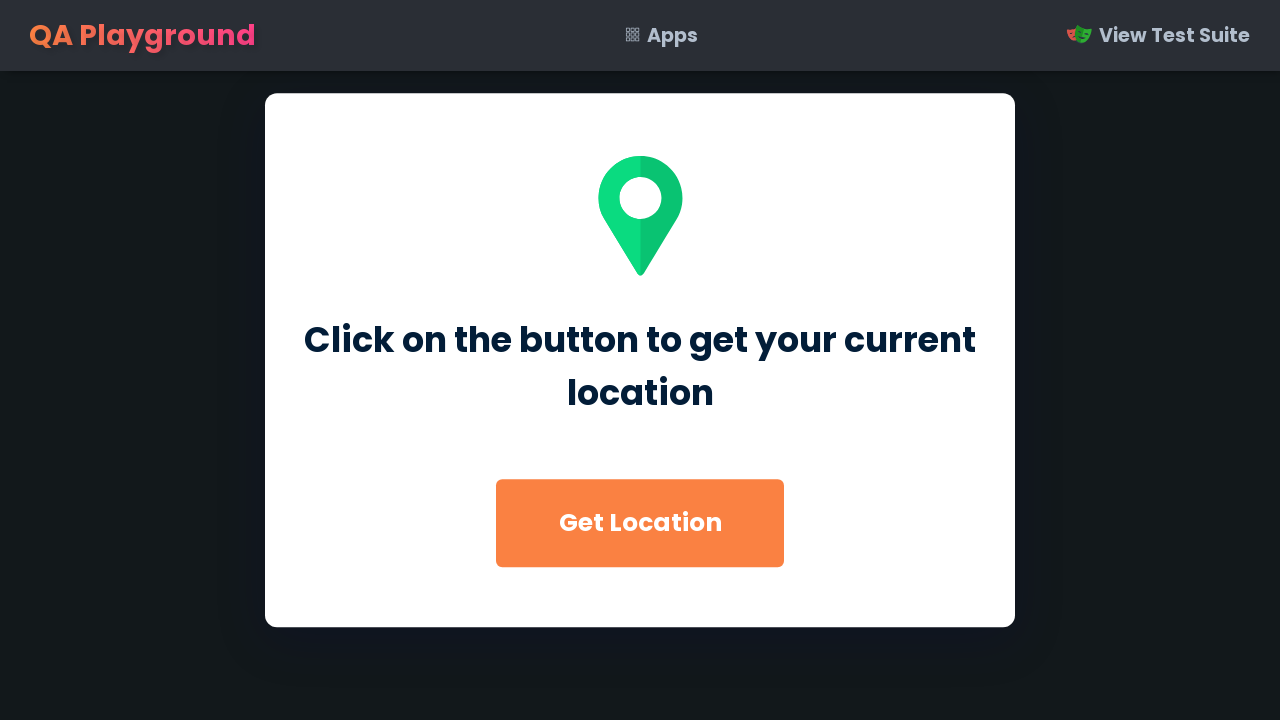

Clicked the Get Location button at (640, 523) on #get-location
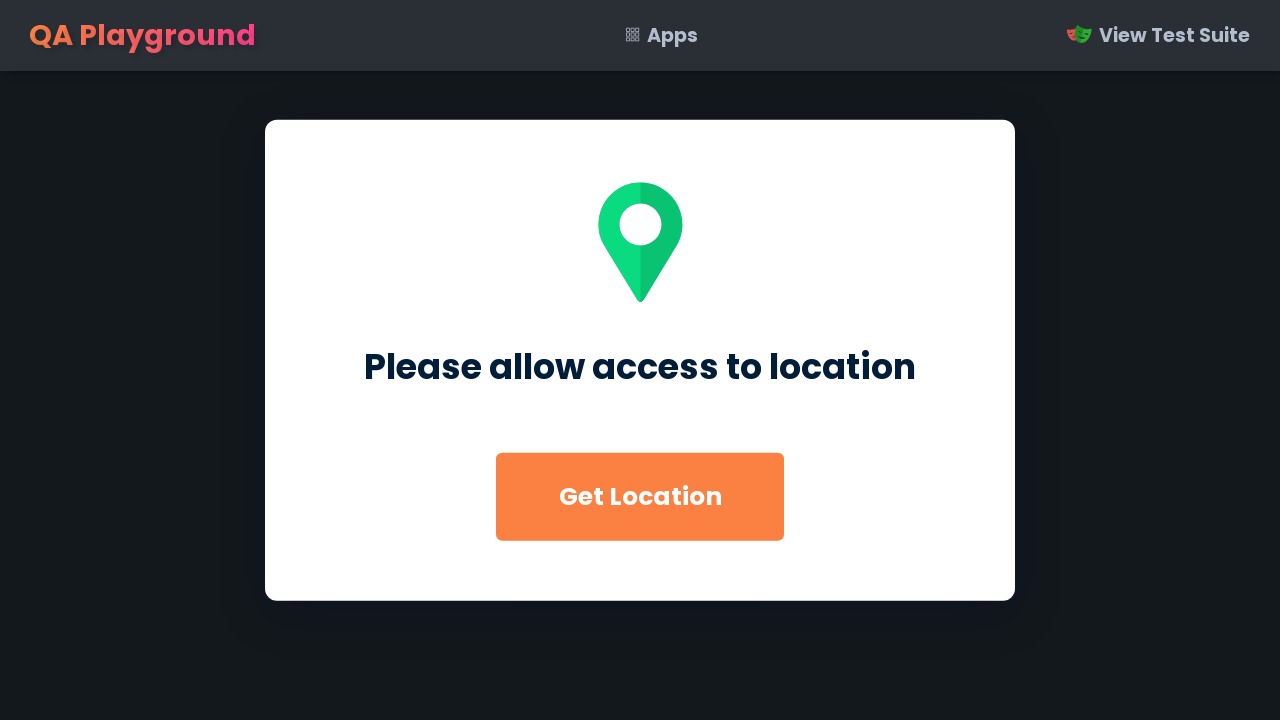

Waited 2 seconds for geolocation response
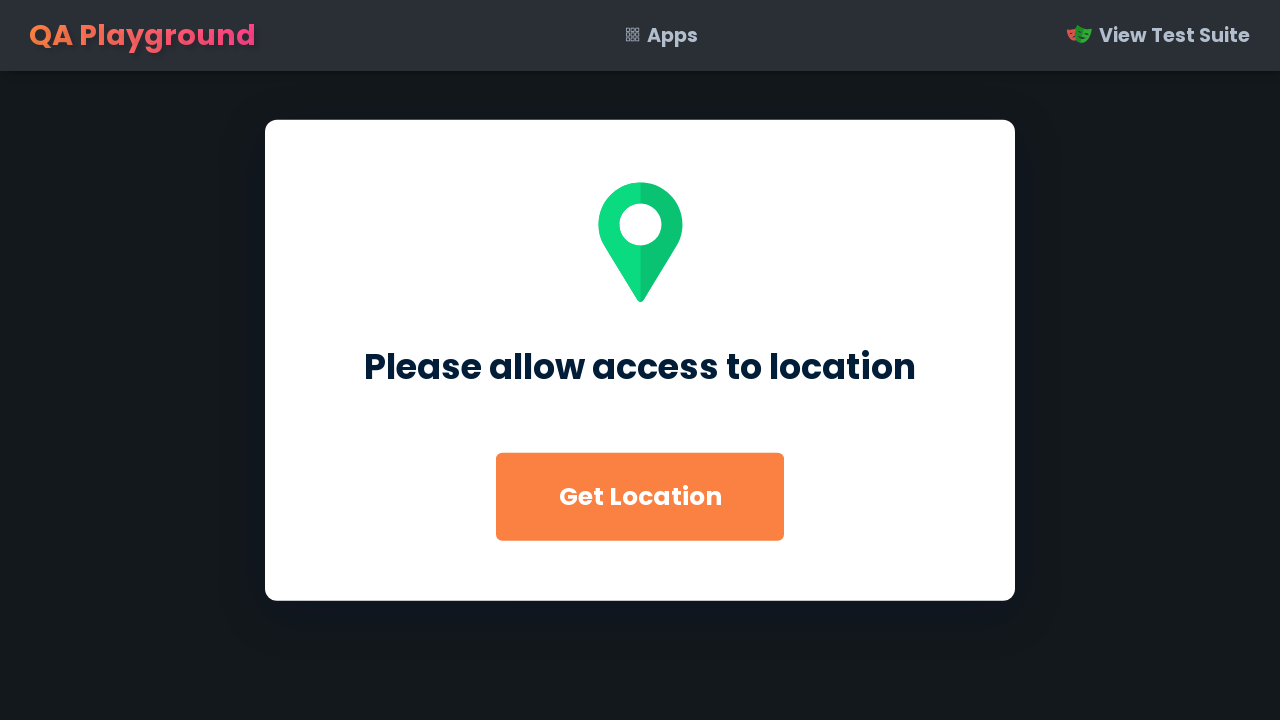

Verified location information is displayed on the page
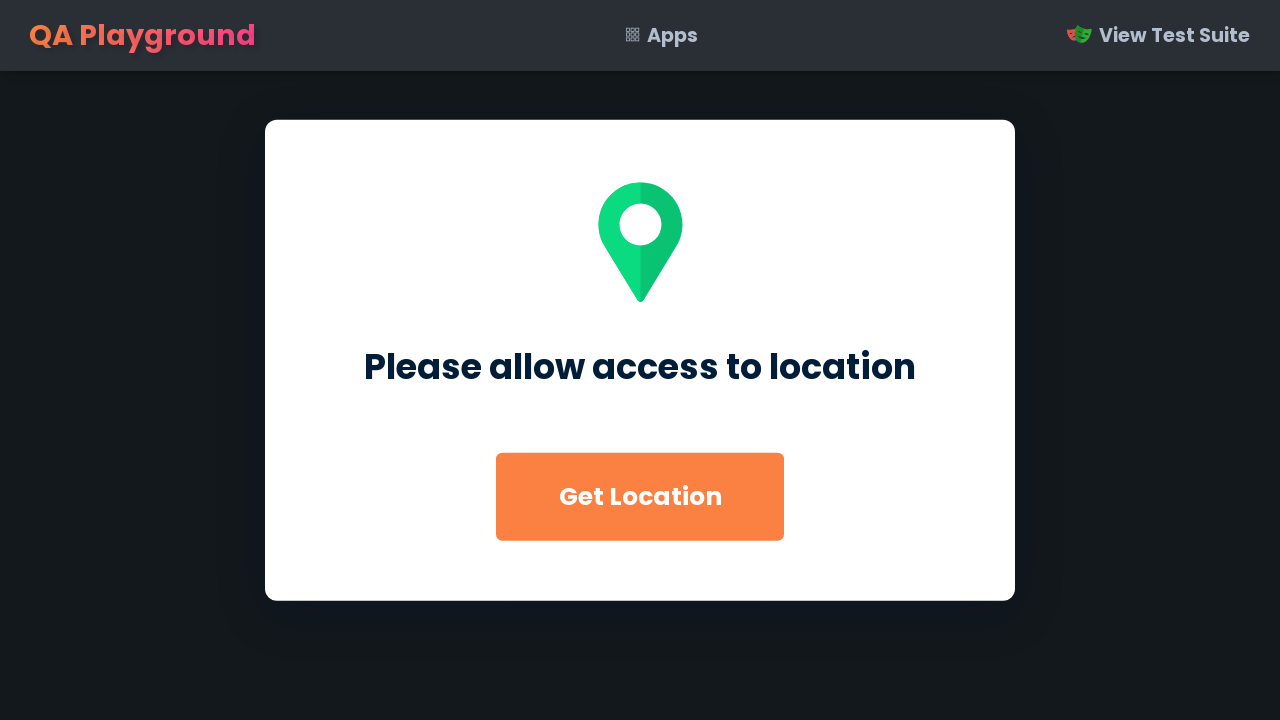

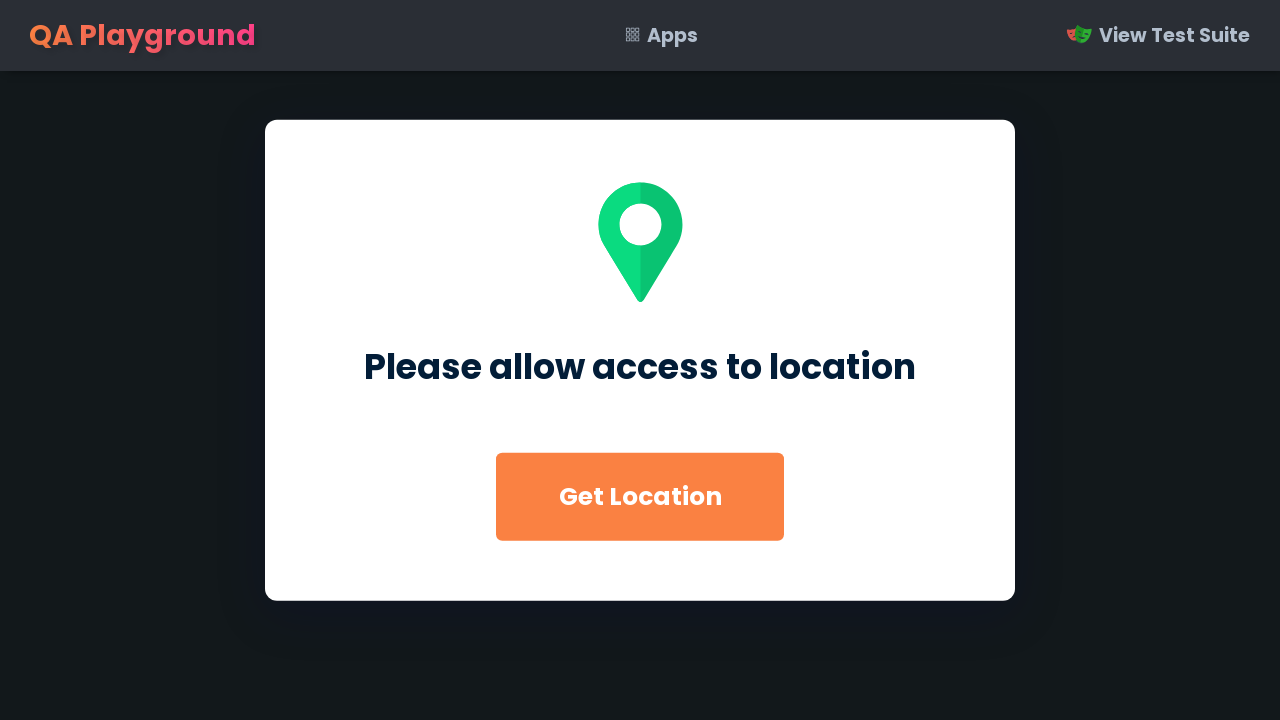